Tests hover functionality by hovering over an avatar element and verifying that the caption/additional information becomes visible.

Starting URL: http://the-internet.herokuapp.com/hovers

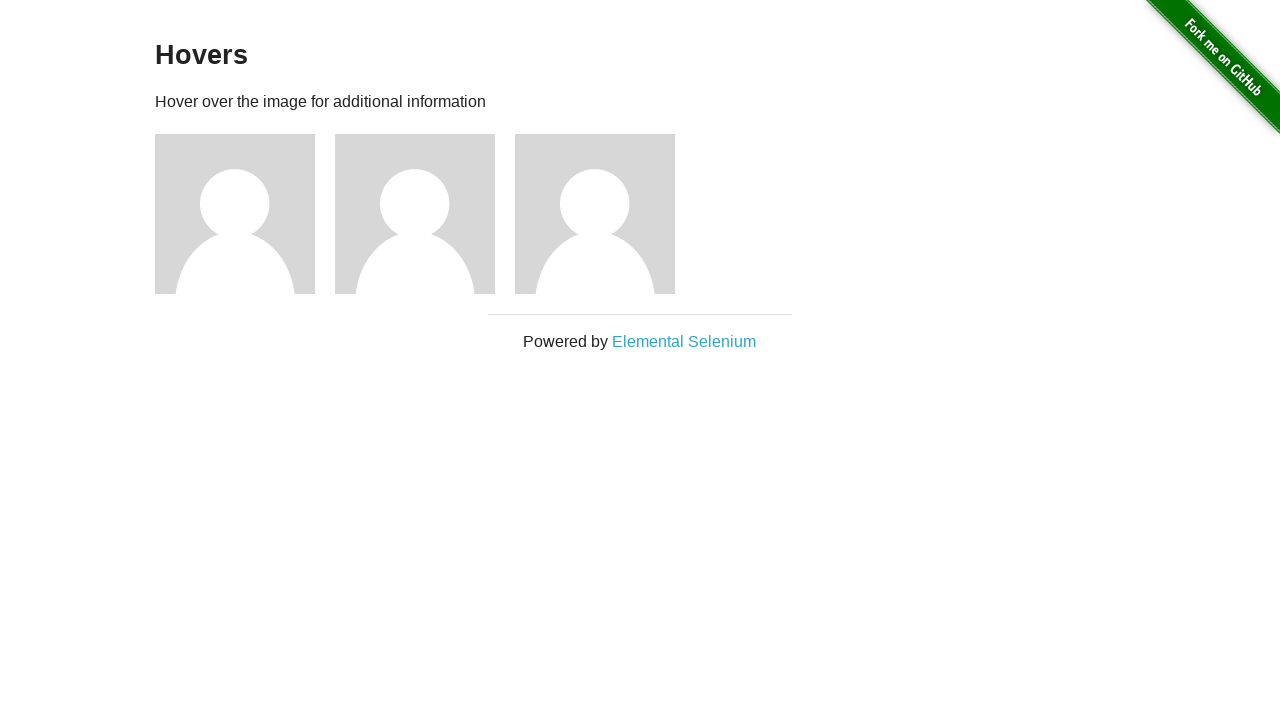

Located the first avatar figure element
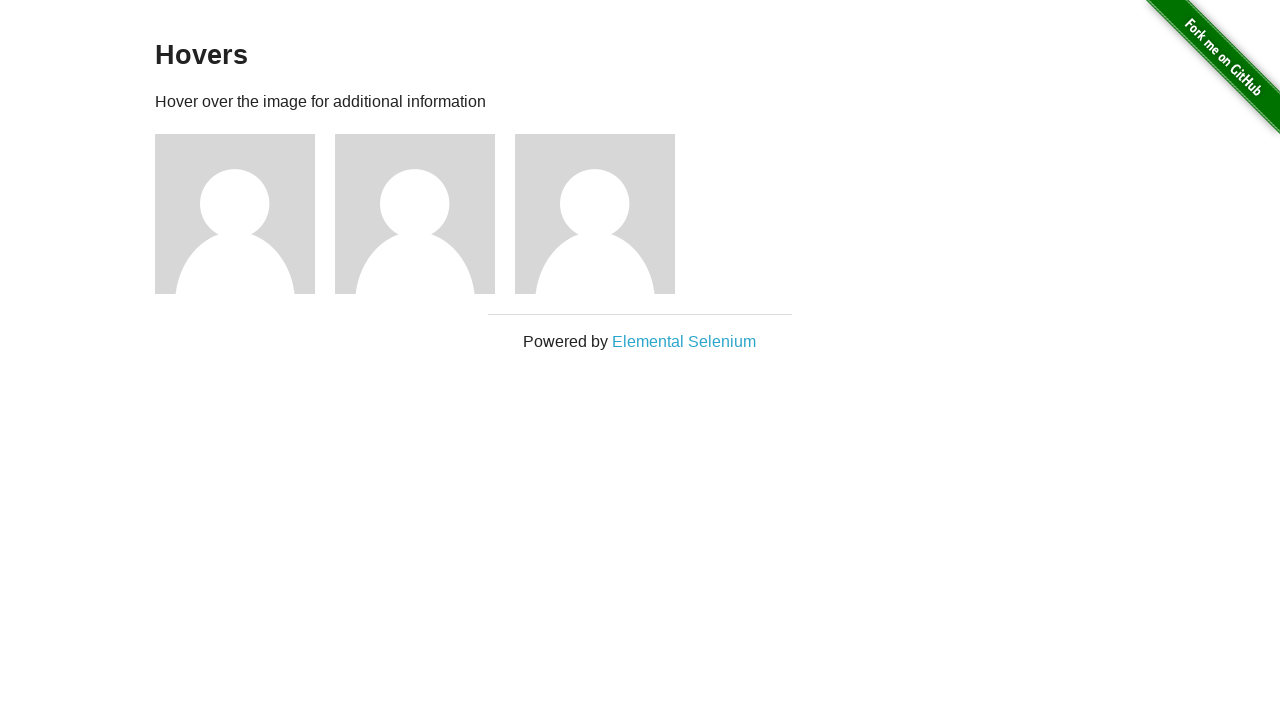

Hovered over the avatar element to trigger hover effect at (245, 214) on .figure >> nth=0
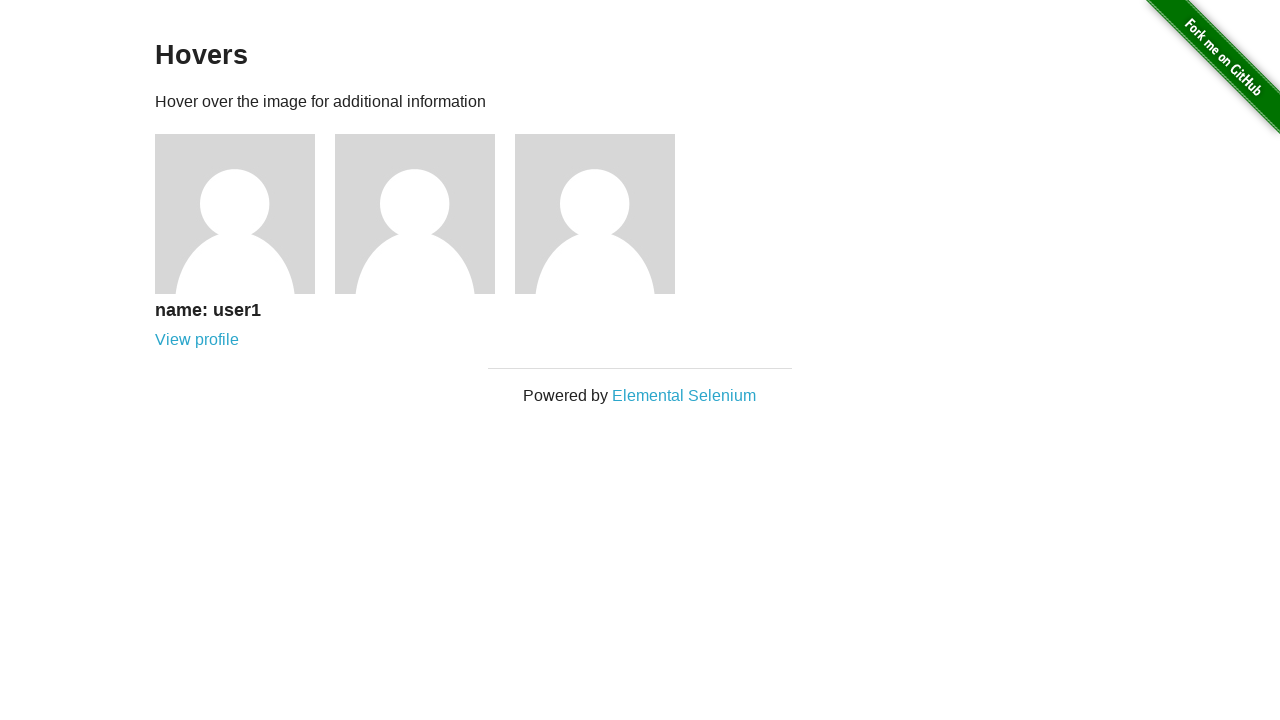

Caption element became visible after hover
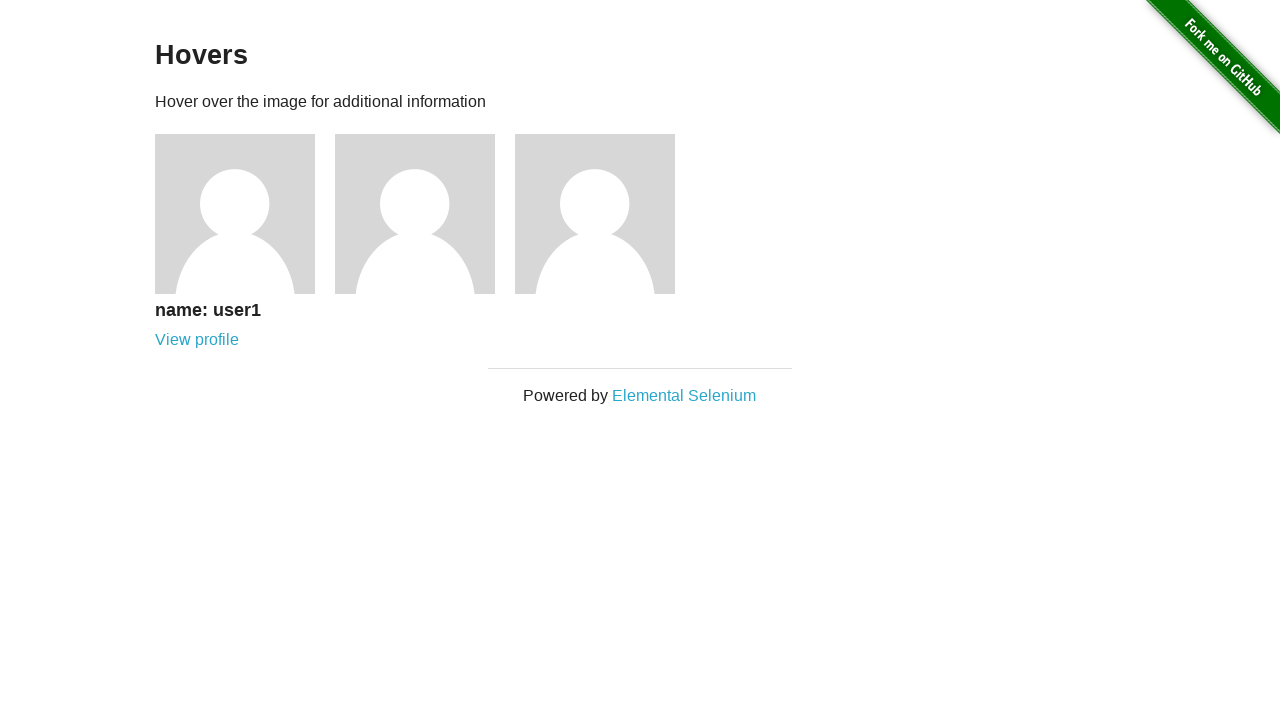

Verified that the caption is visible
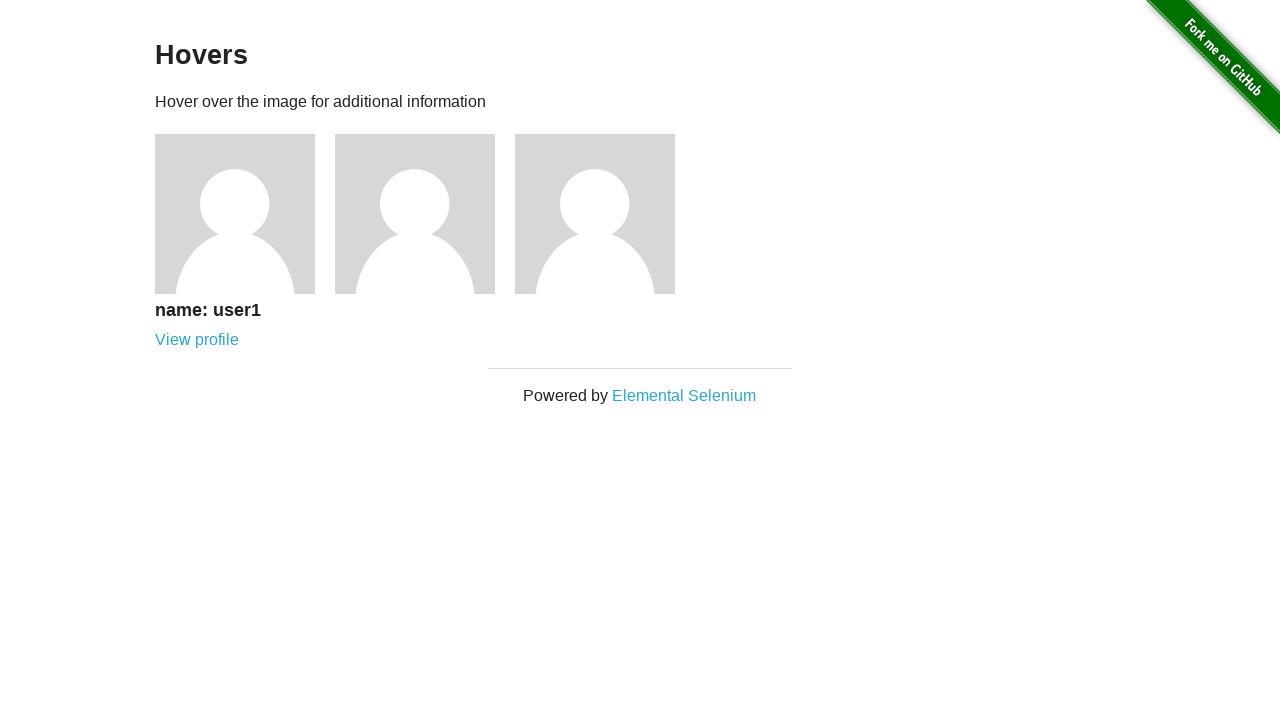

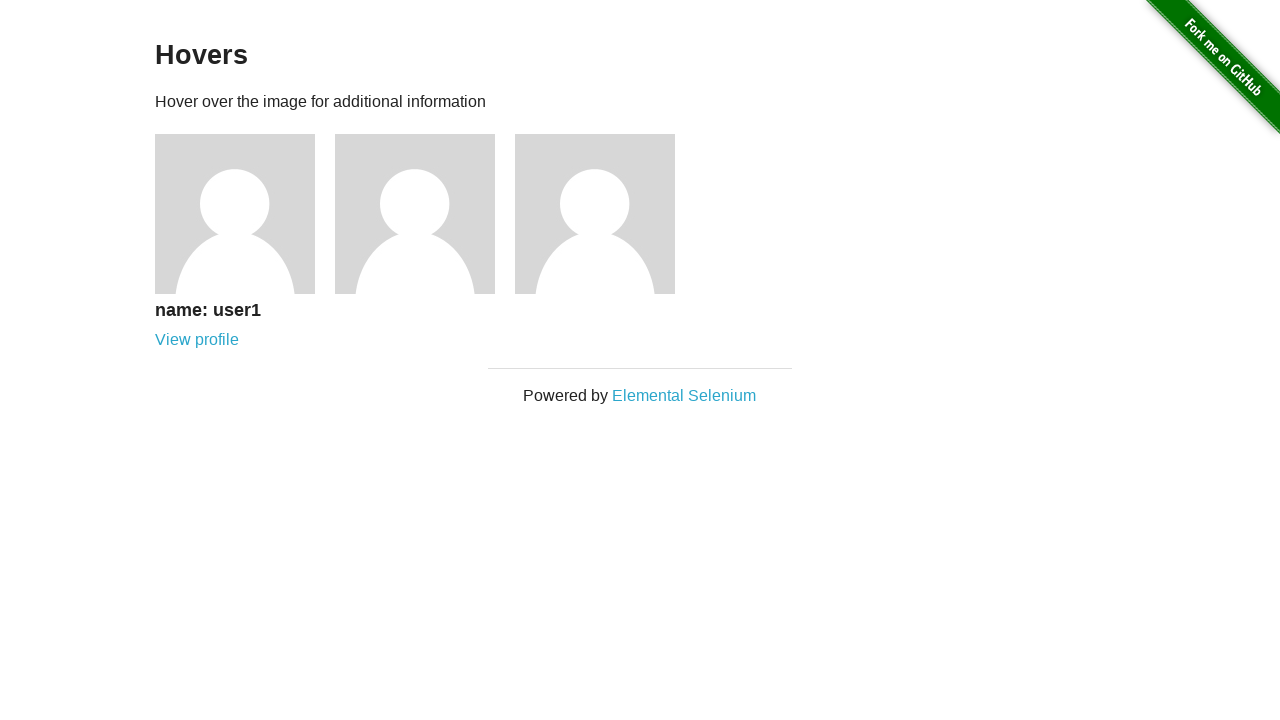